Tests a page with loading images by waiting for the loading indicator to show "Done!" and then verifying the award image has loaded with a valid src attribute

Starting URL: https://bonigarcia.dev/selenium-webdriver-java/loading-images.html

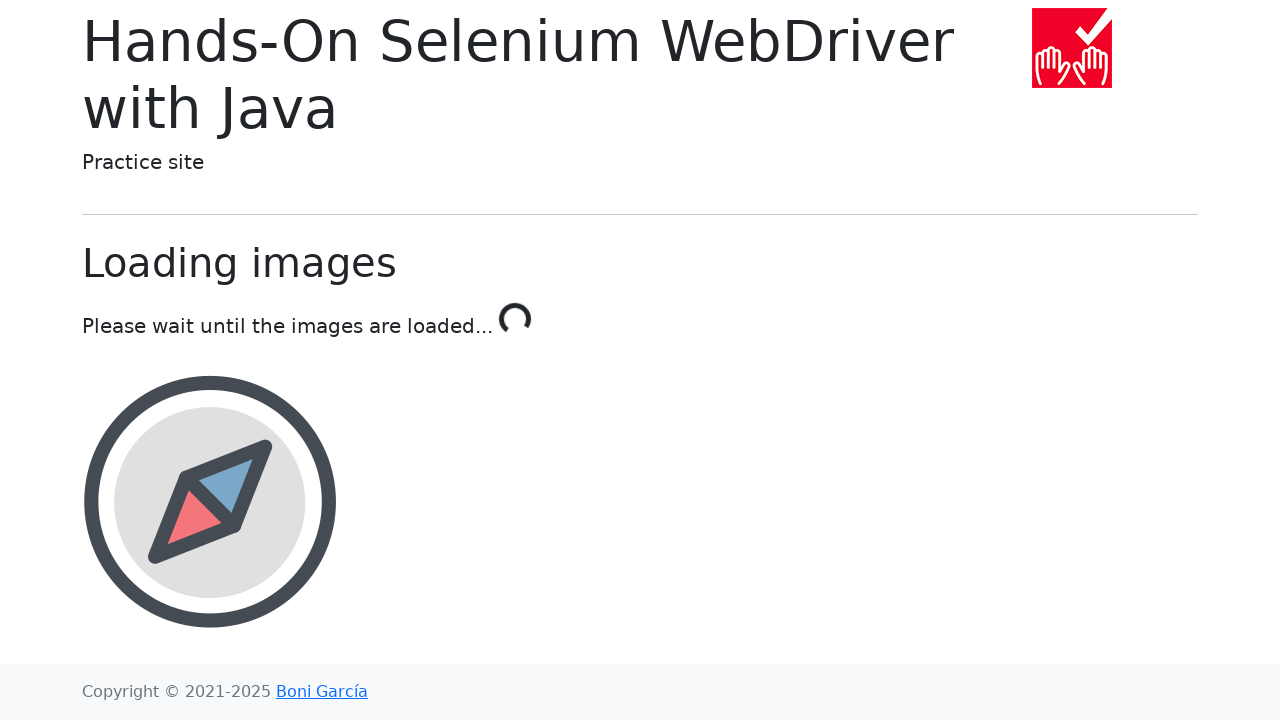

Navigated to loading images test page
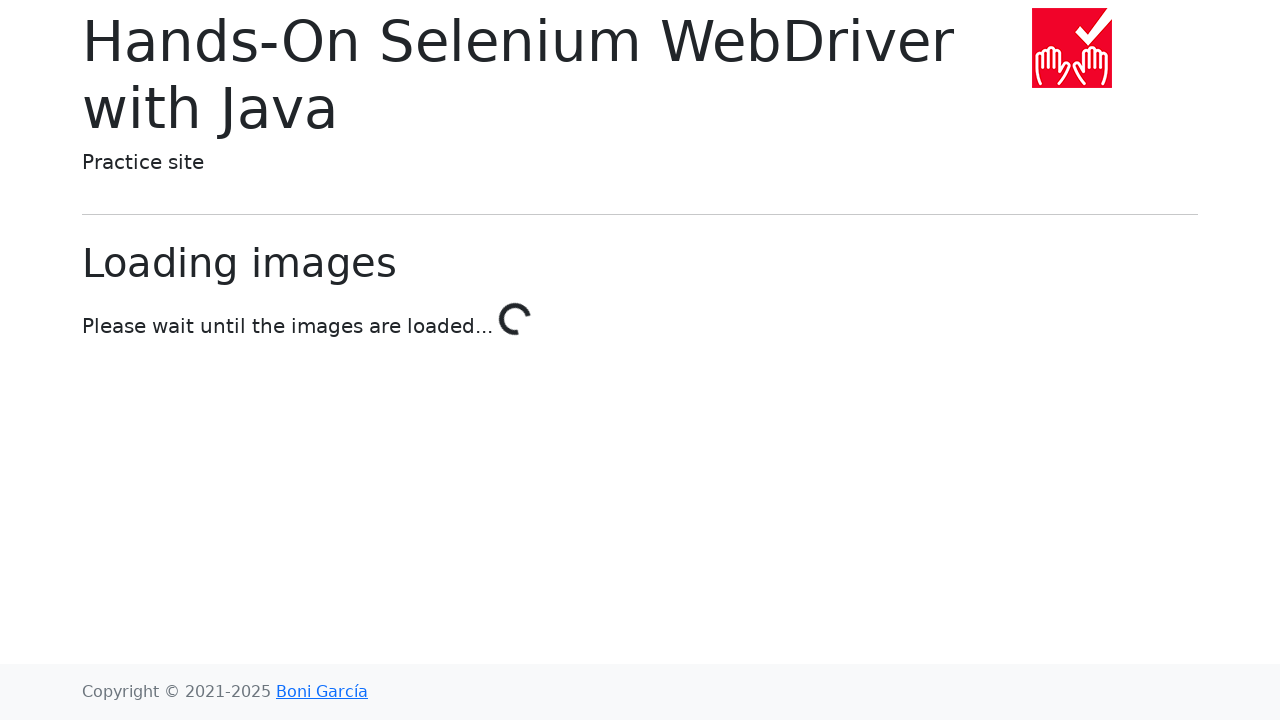

Waited for loading indicator to show 'Done!'
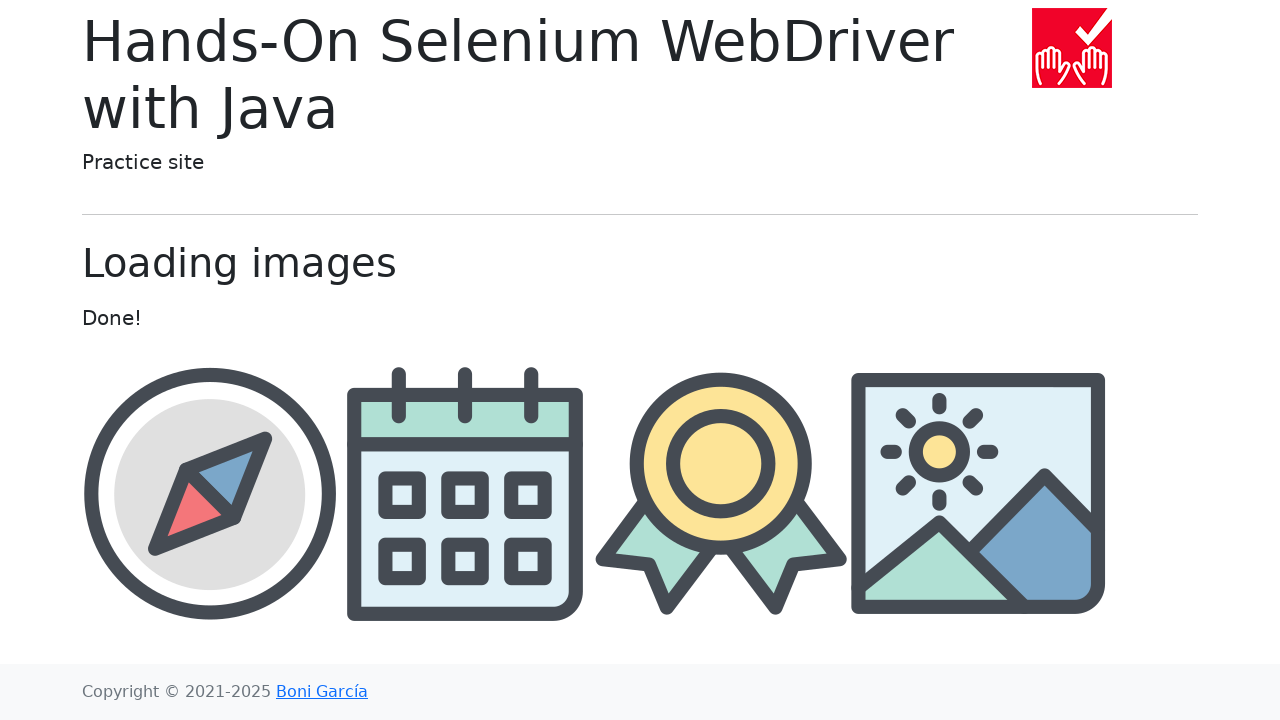

Award image element loaded with valid src attribute
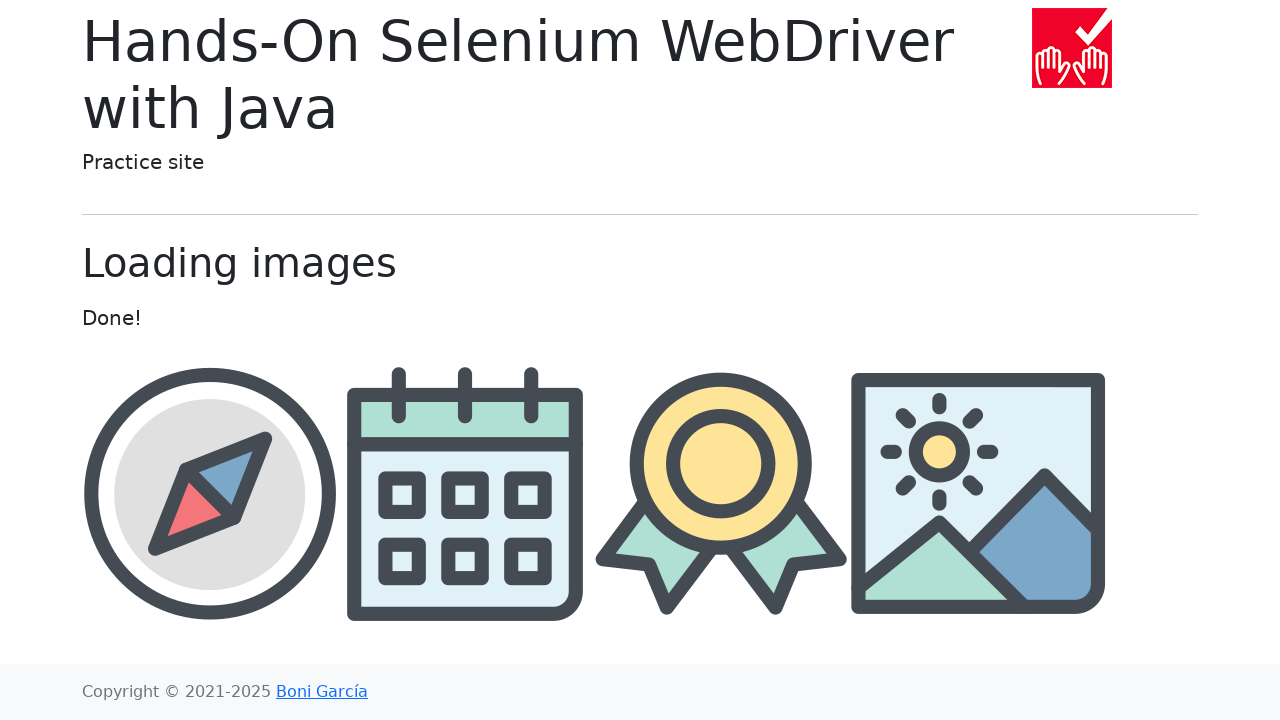

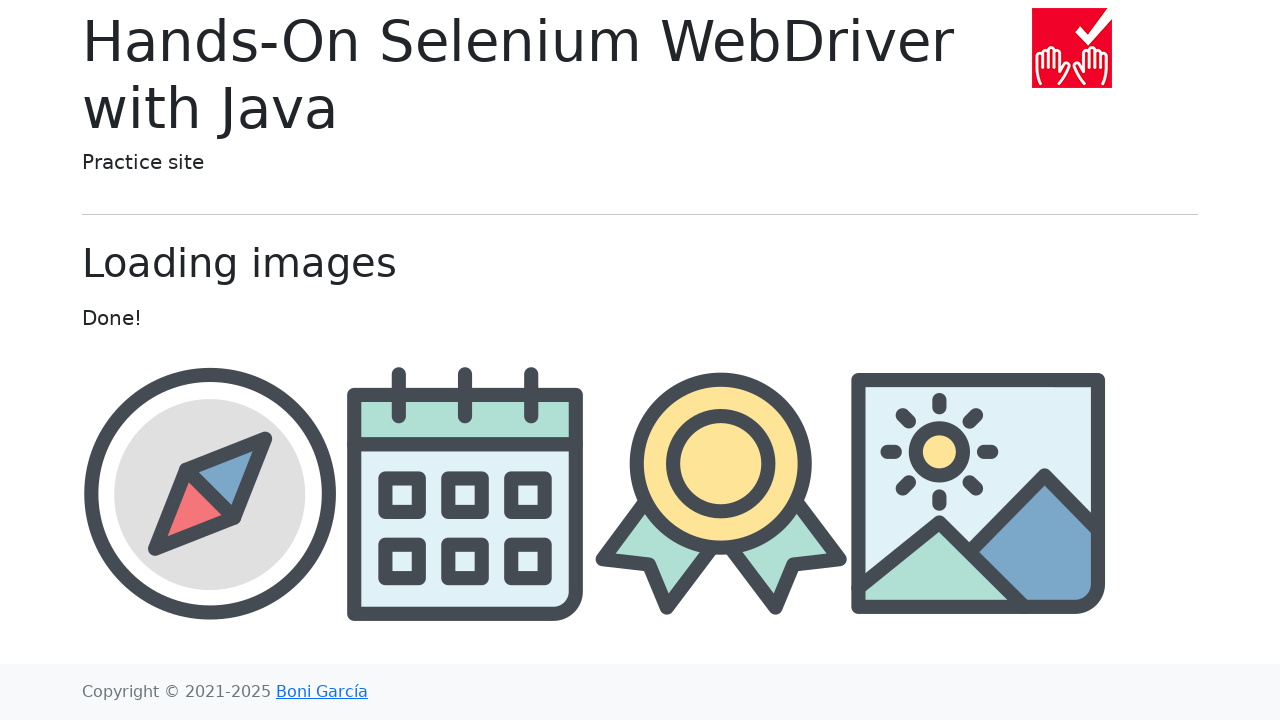